Simple navigation test that visits the Rahul Shetty Academy homepage and verifies the page loads by checking the title and URL are accessible.

Starting URL: https://rahulshettyacademy.com/

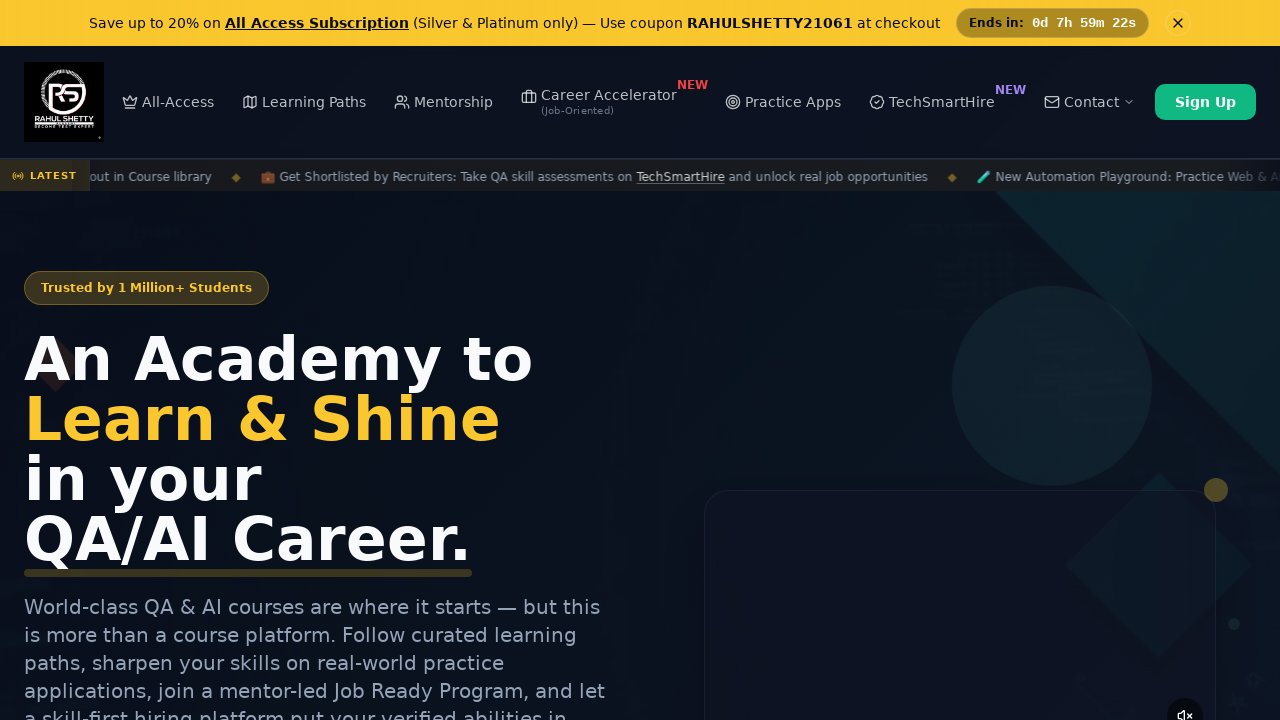

Waited for page to reach domcontentloaded state
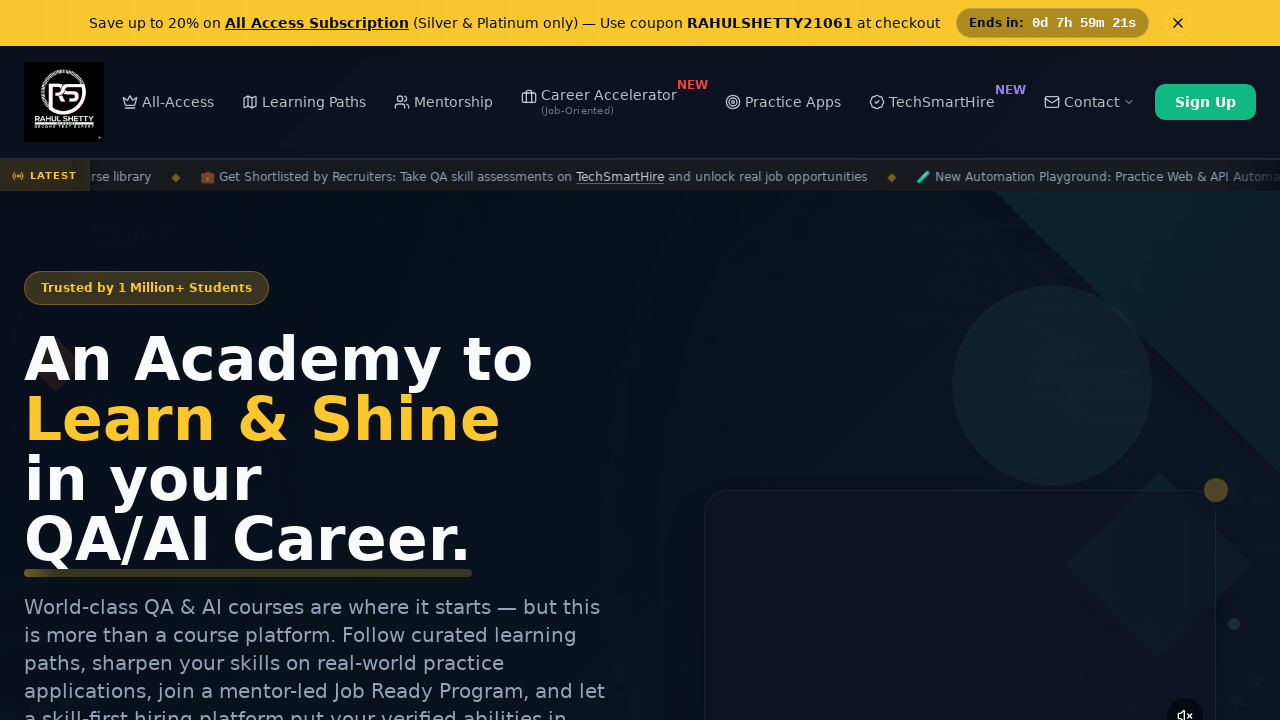

Retrieved page title: Rahul Shetty Academy | QA Automation, Playwright, AI Testing & Online Training
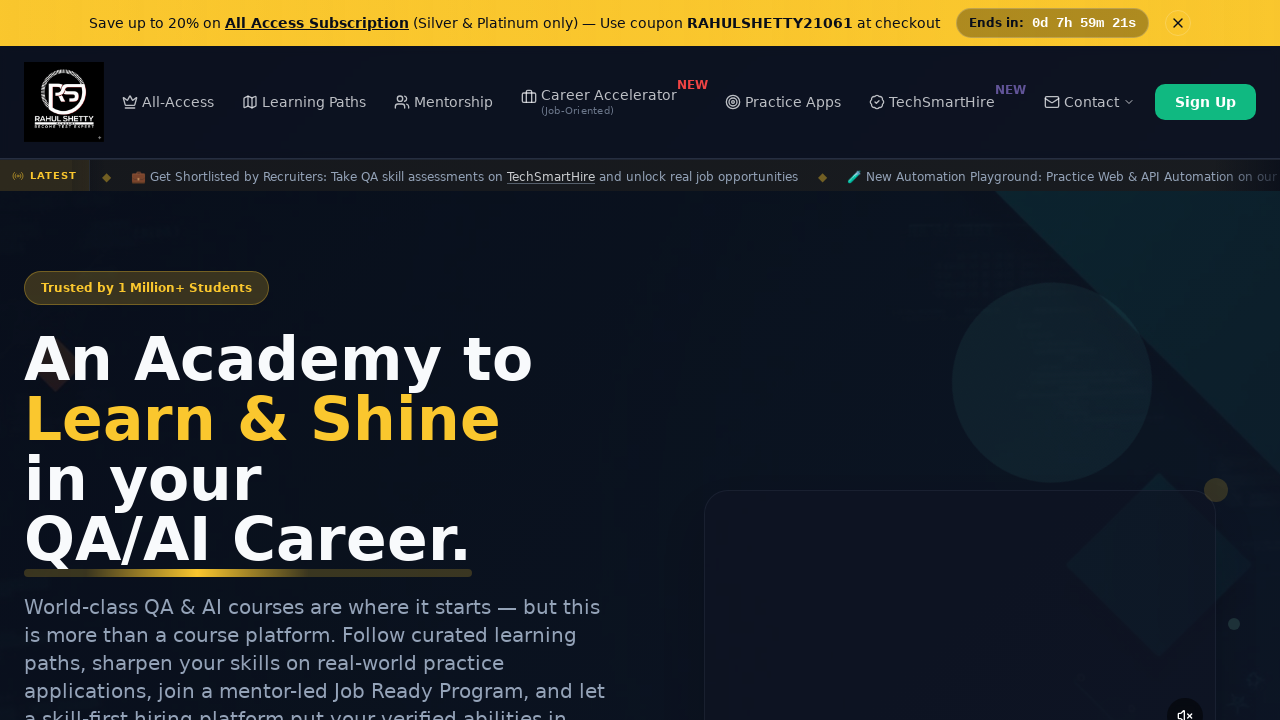

Retrieved current URL: https://rahulshettyacademy.com/
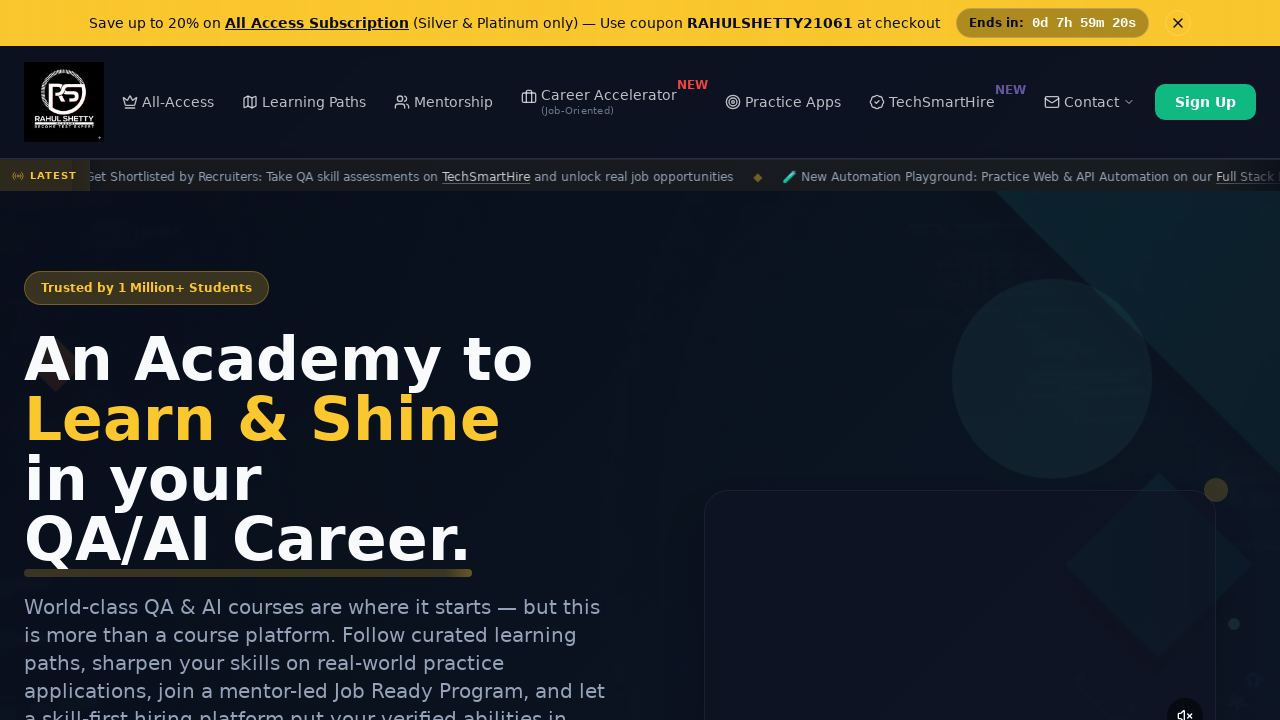

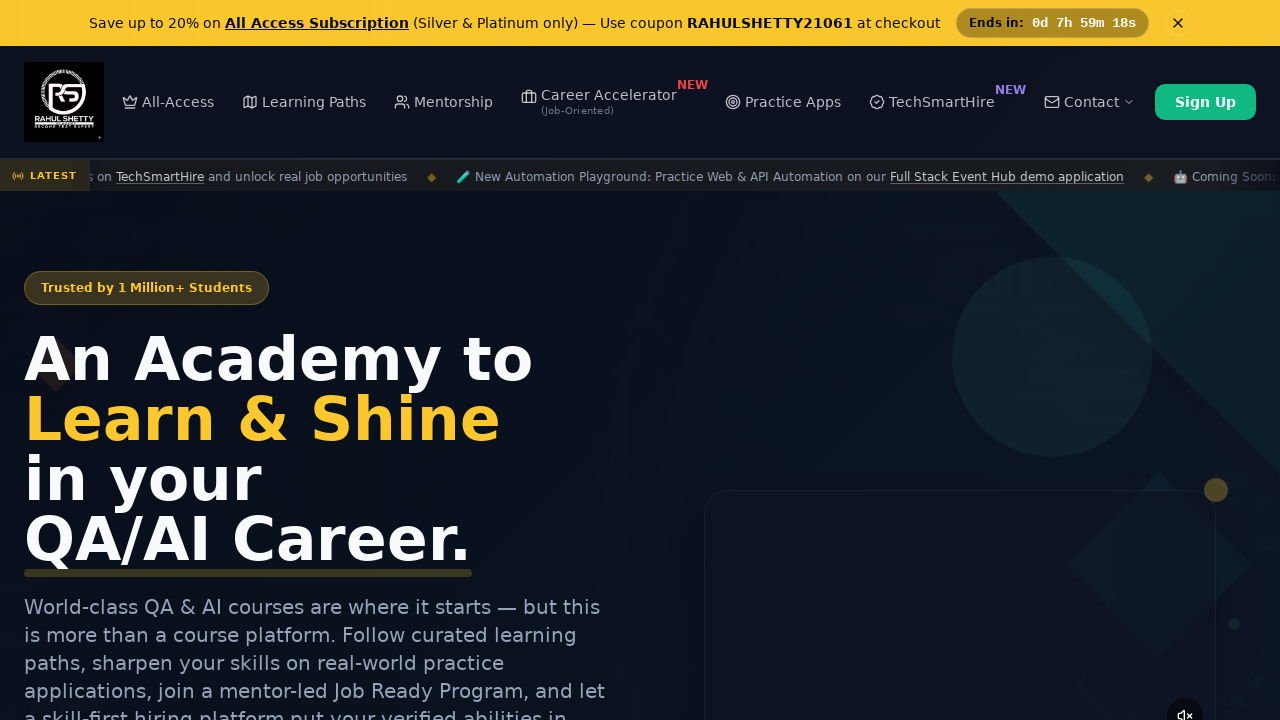